Tests a registration form by filling in the username field with a test value

Starting URL: https://skptricks.github.io/learncoding/selenium-demo/login%20registration%20page/Register.html

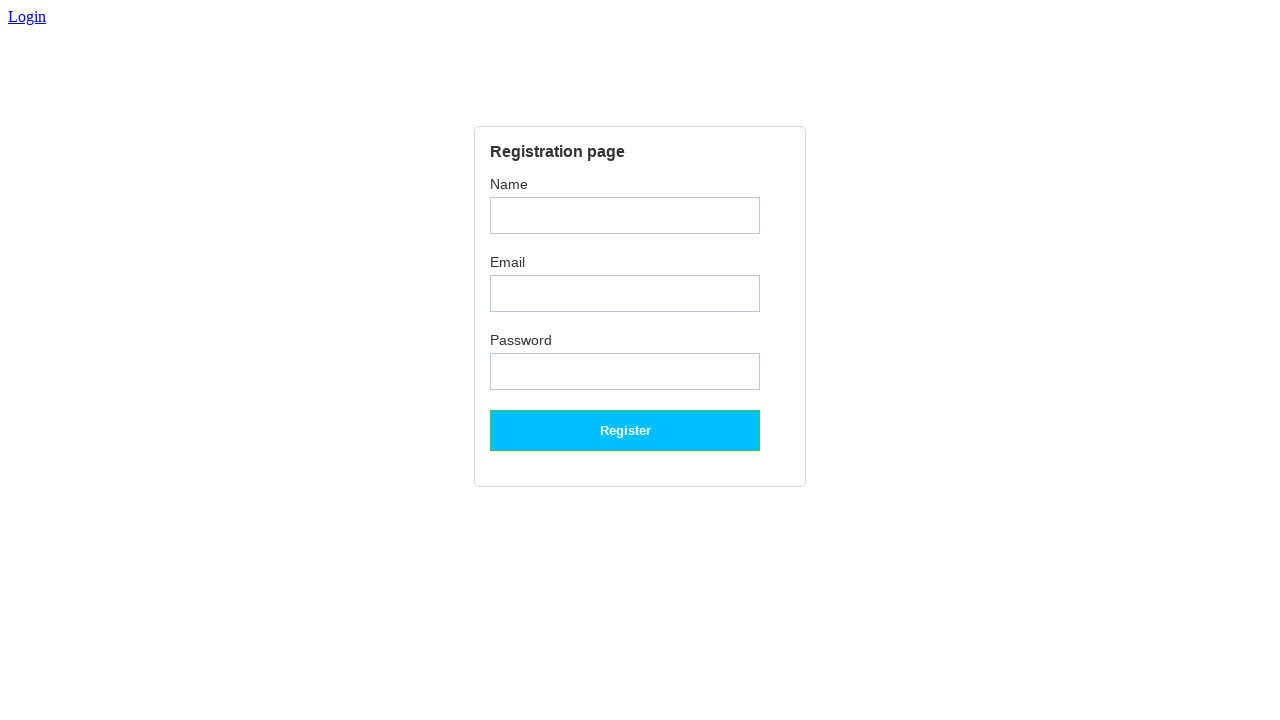

Navigated to registration form page
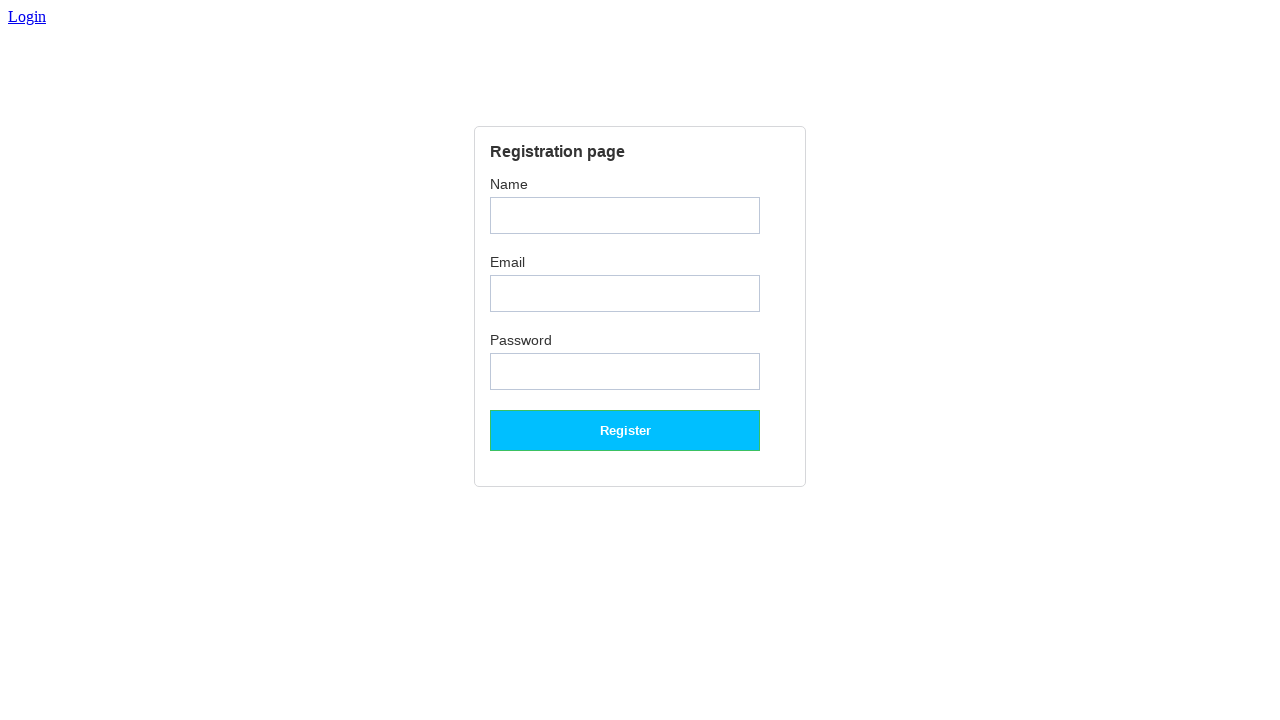

Filled username field with 'Selenium' on input.username[name='username']
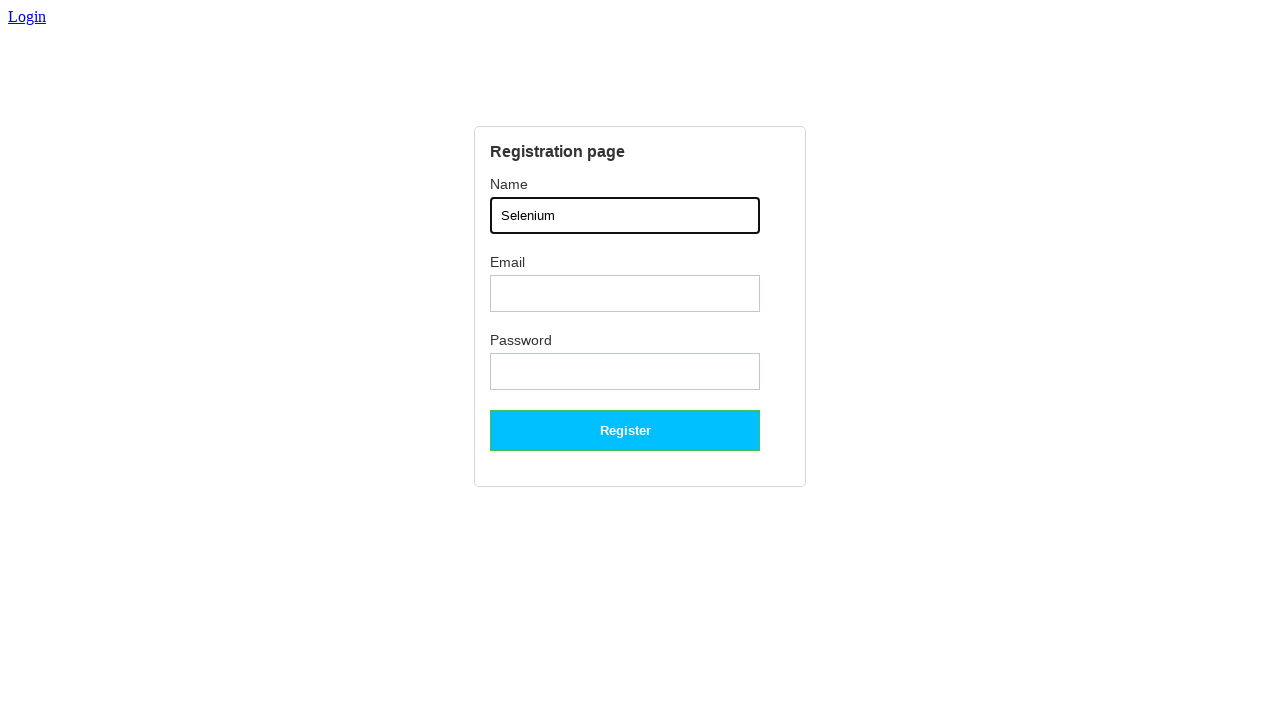

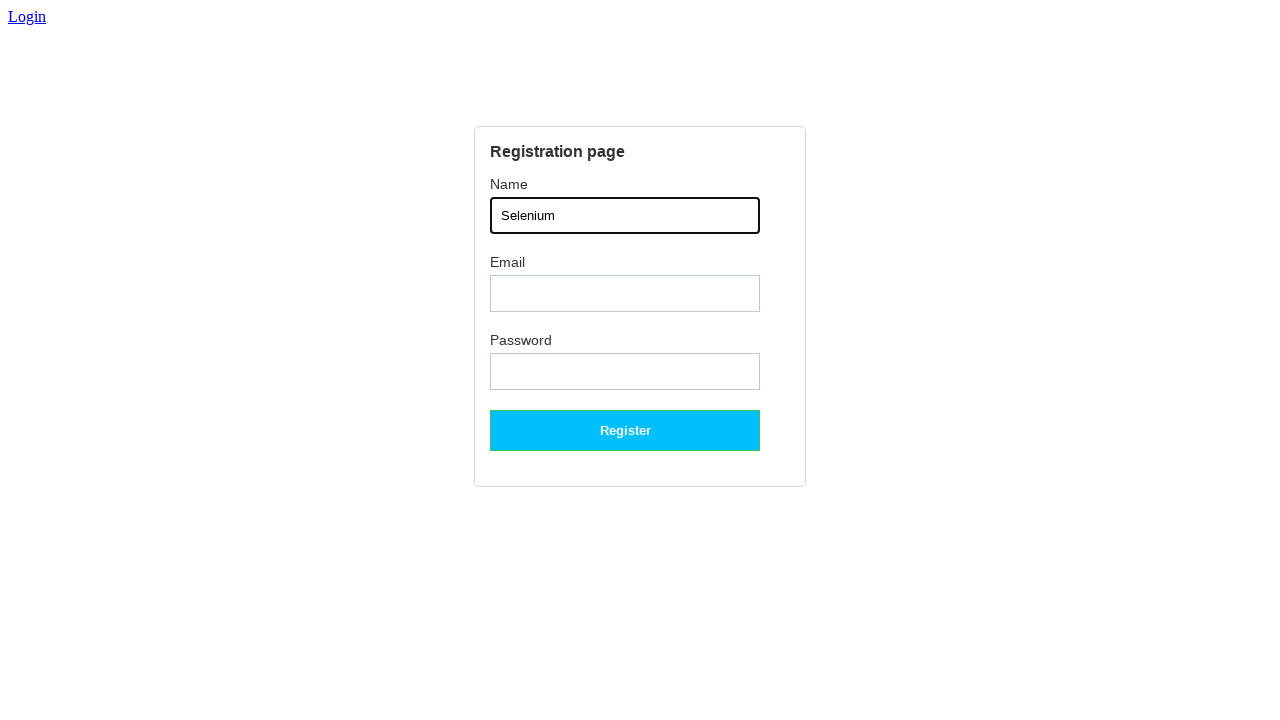